Tests password reset flow by clicking forgot password link and filling in email and new password fields

Starting URL: https://rahulshettyacademy.com/client

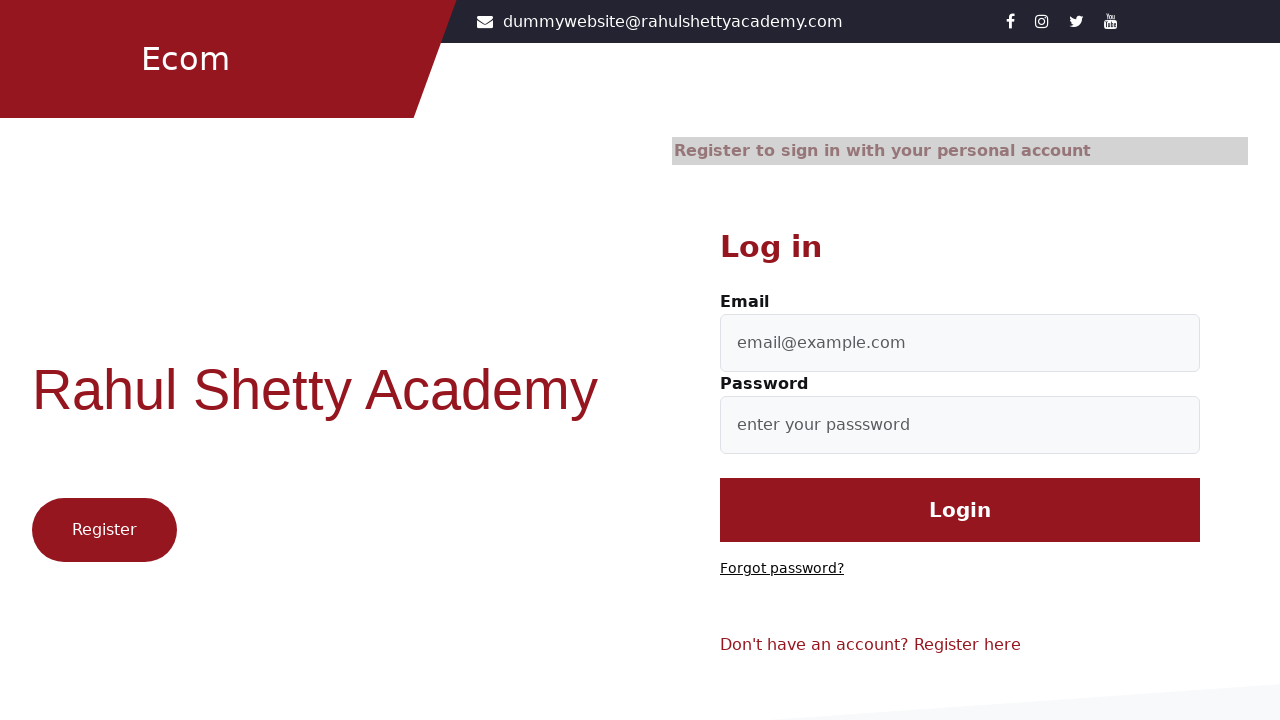

Clicked 'Forgot password?' link at (782, 569) on text=Forgot password?
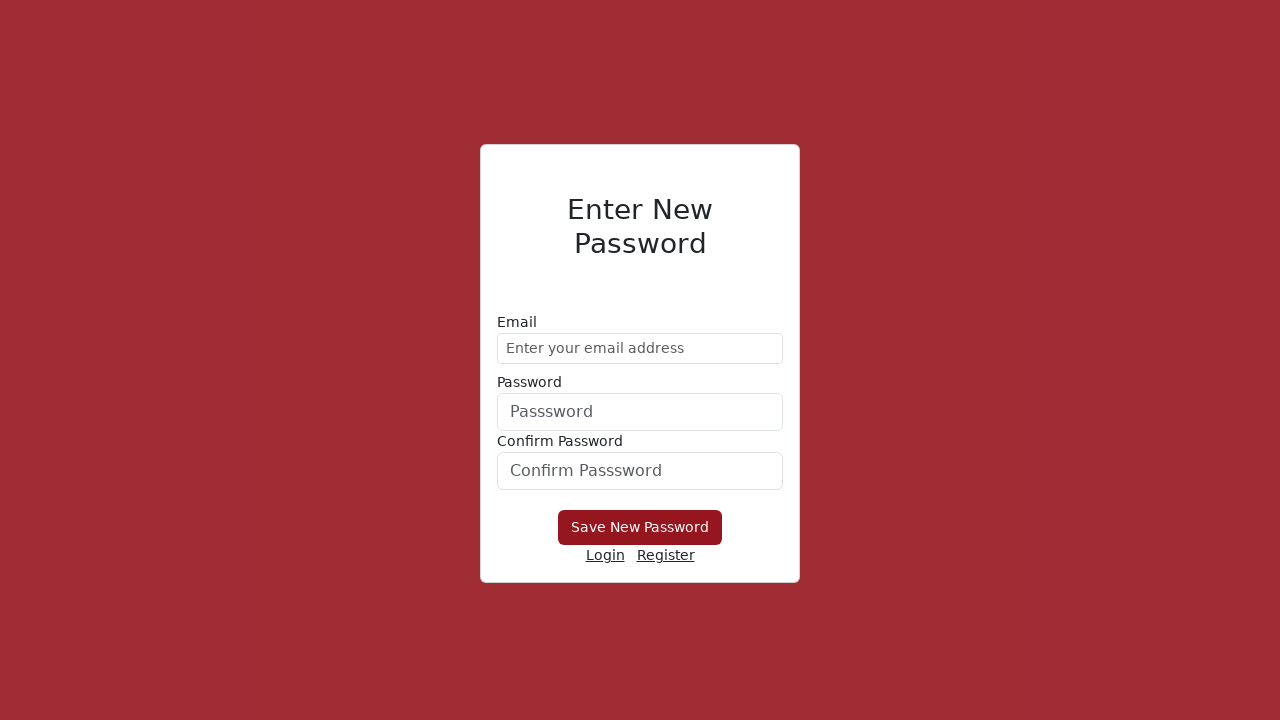

Filled email field with 'demo@gmail.com' on //form/div[1]/input
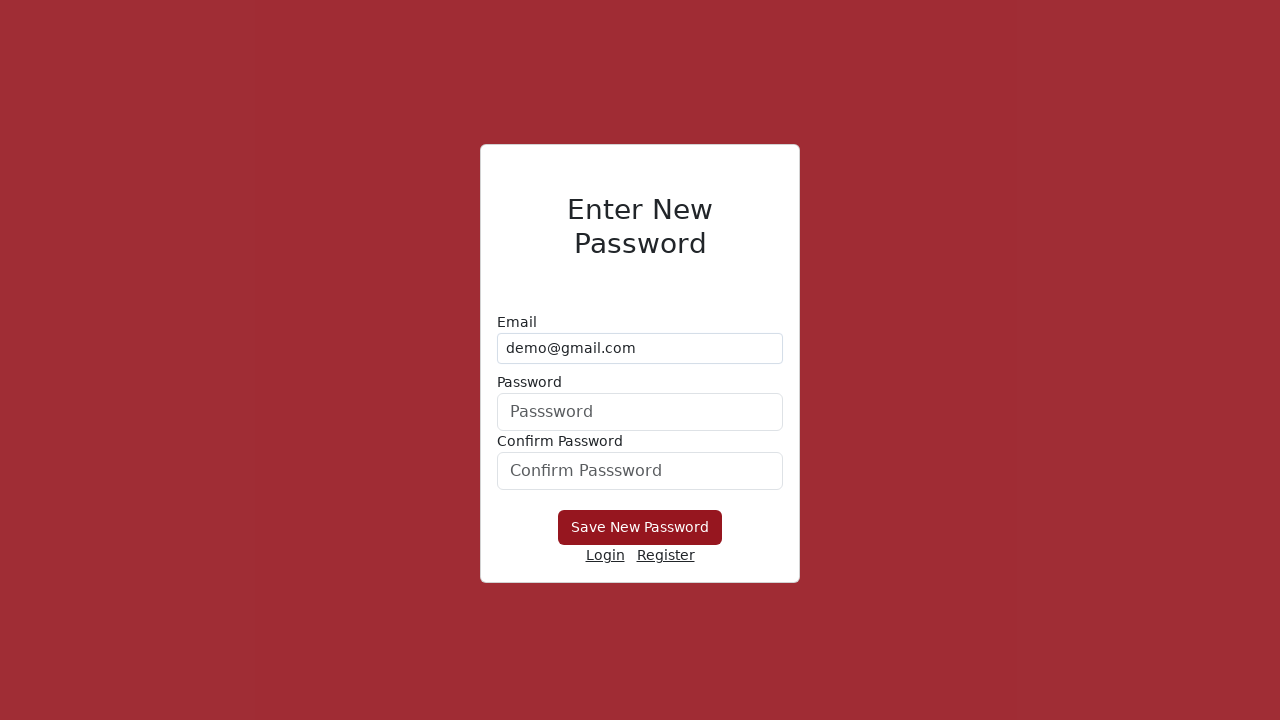

Filled new password field with '123456' on form div:nth-child(2) input
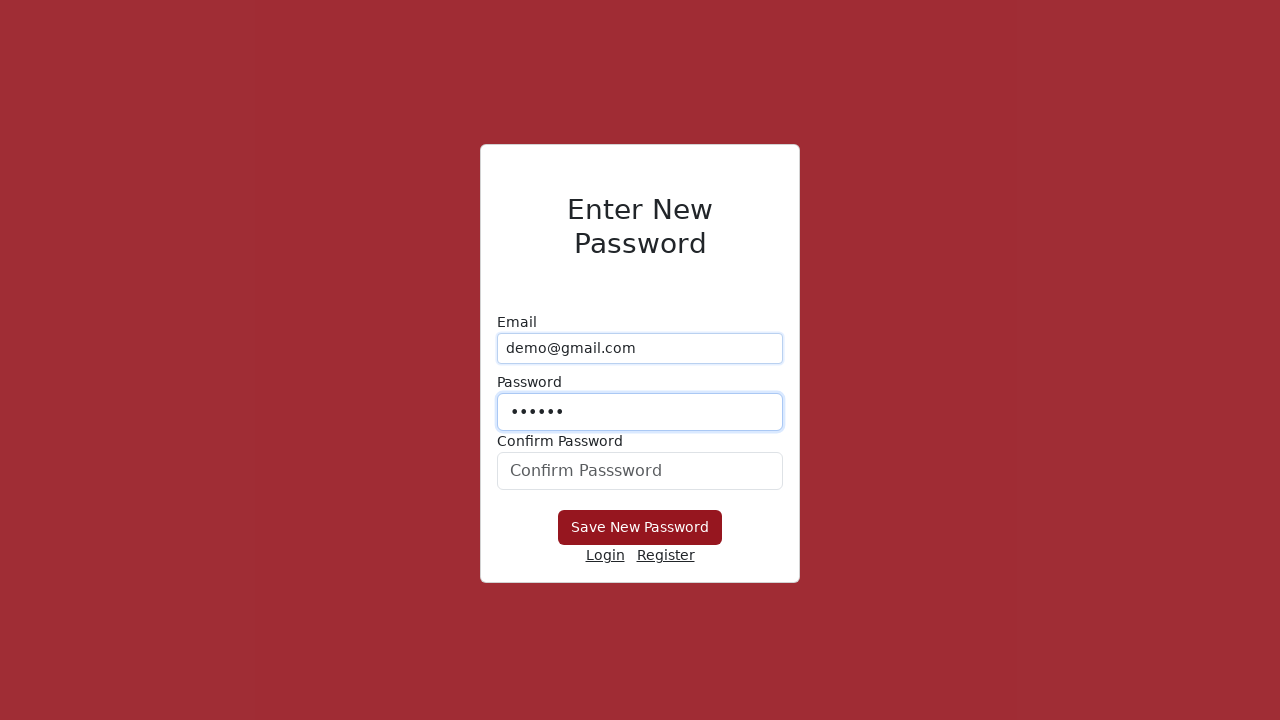

Filled confirm password field with '123456' on #confirmPassword
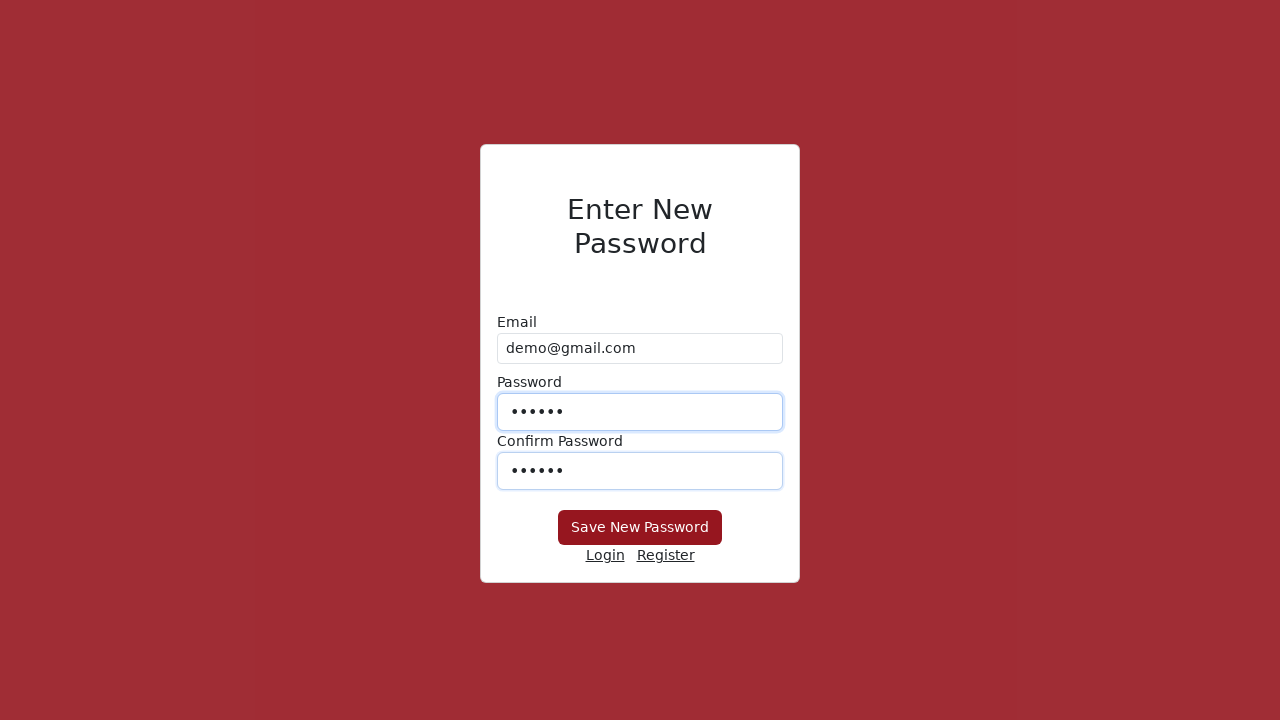

Clicked 'Save New Password' button to submit password reset at (640, 528) on xpath=//button[text()='Save New Password']
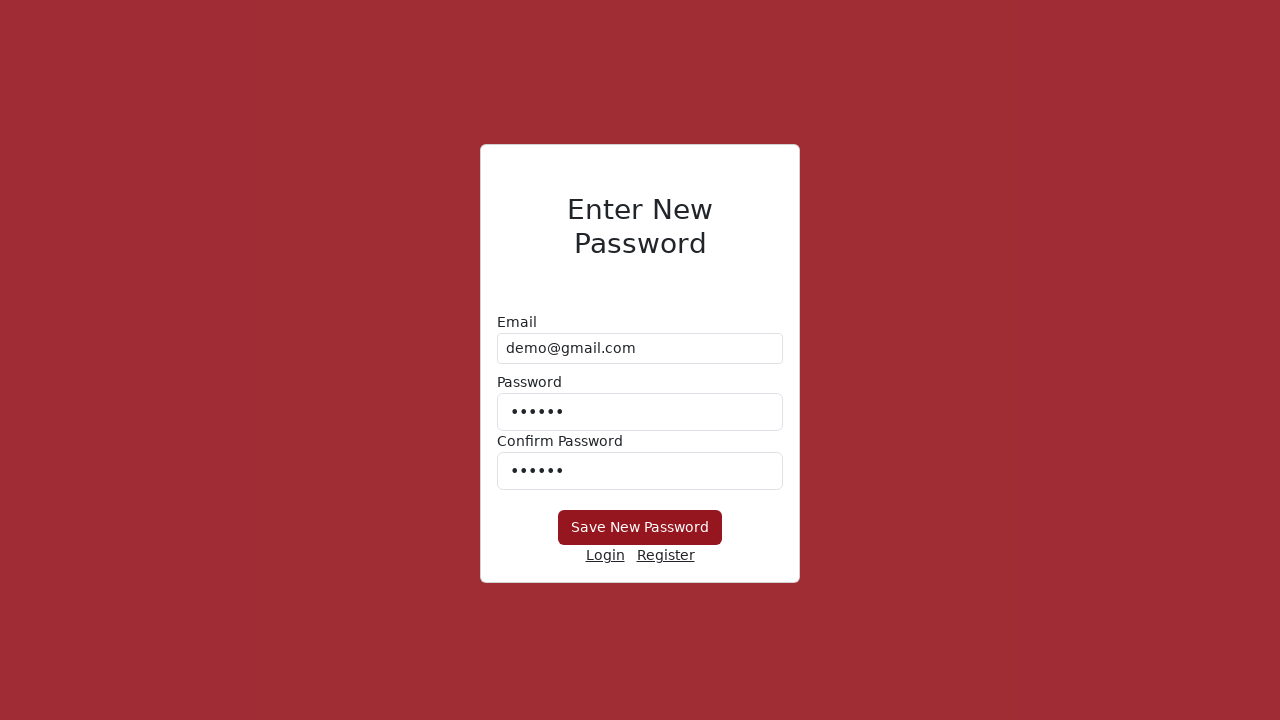

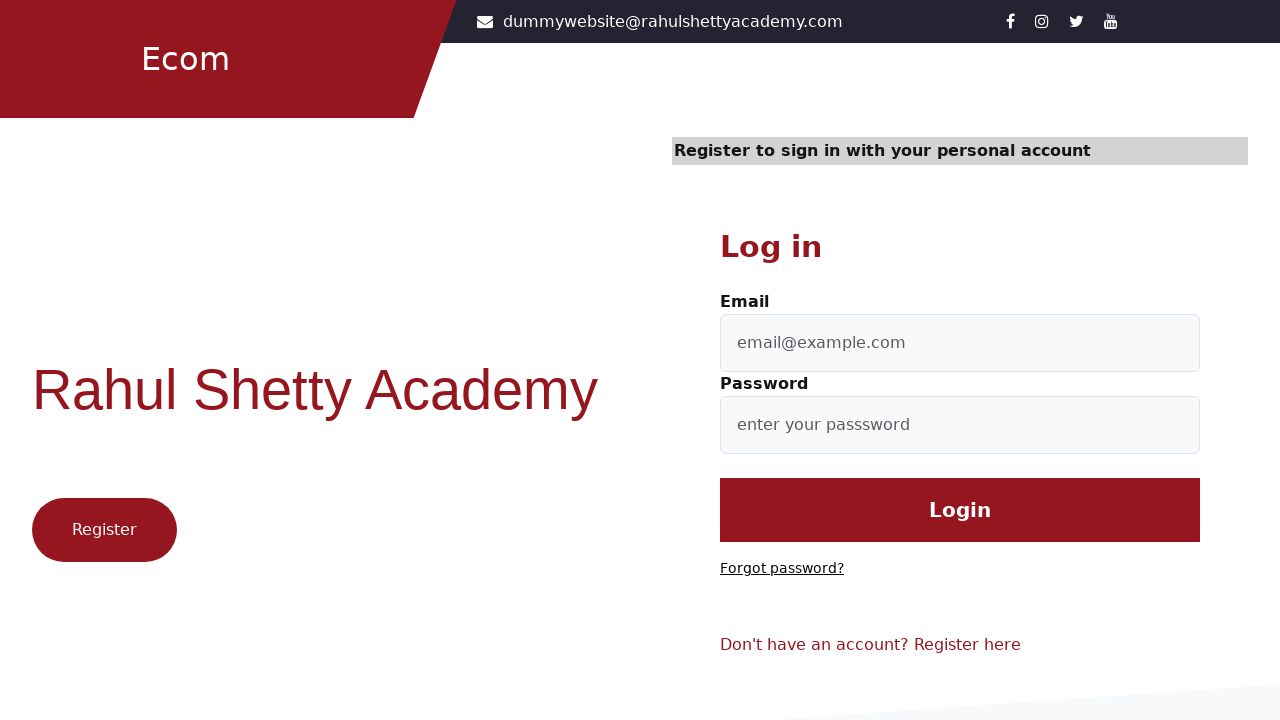